Tests dropdown selection by selecting Option 2 and verifying it is selected

Starting URL: https://the-internet.herokuapp.com/dropdown

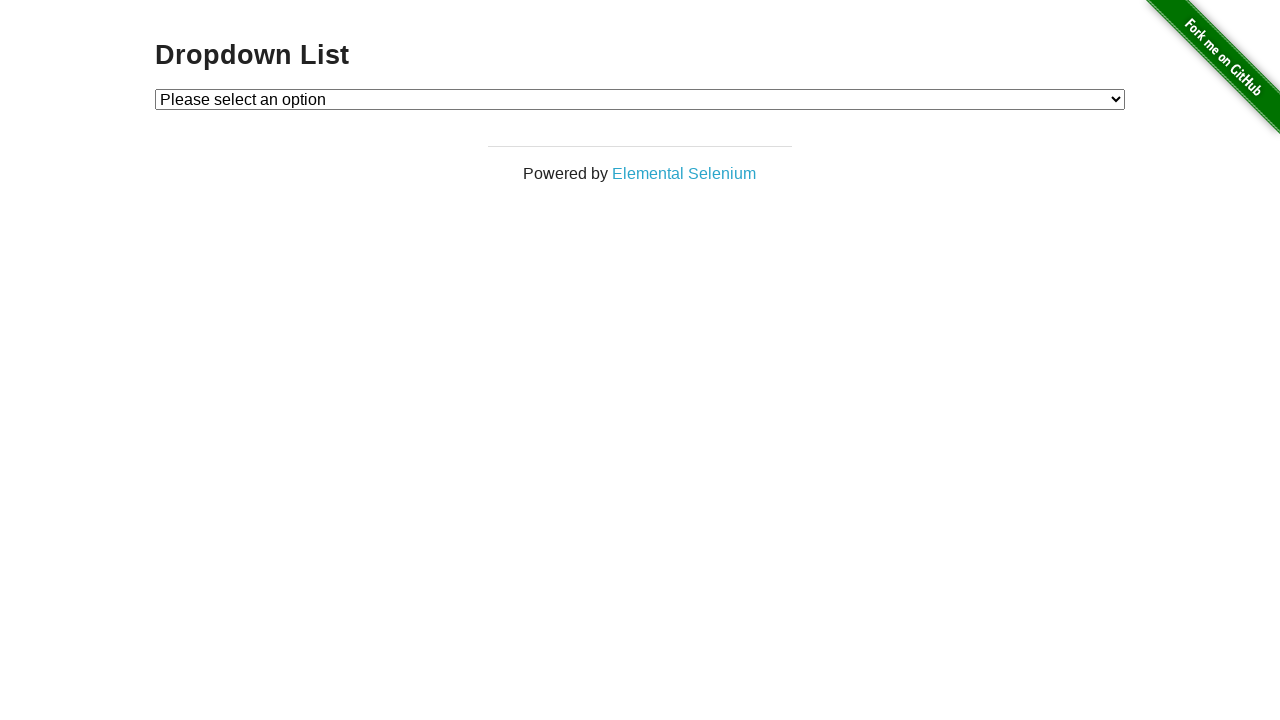

Navigated to dropdown test page
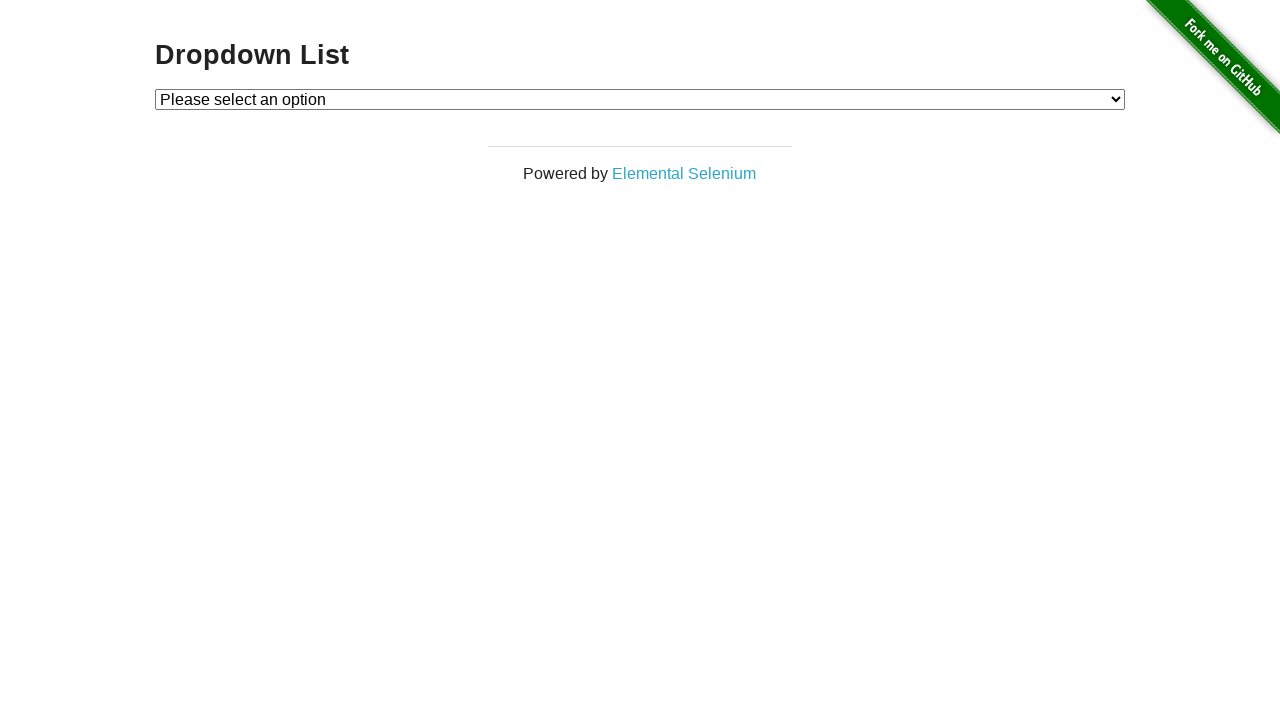

Selected 'Option 2' from dropdown on #dropdown
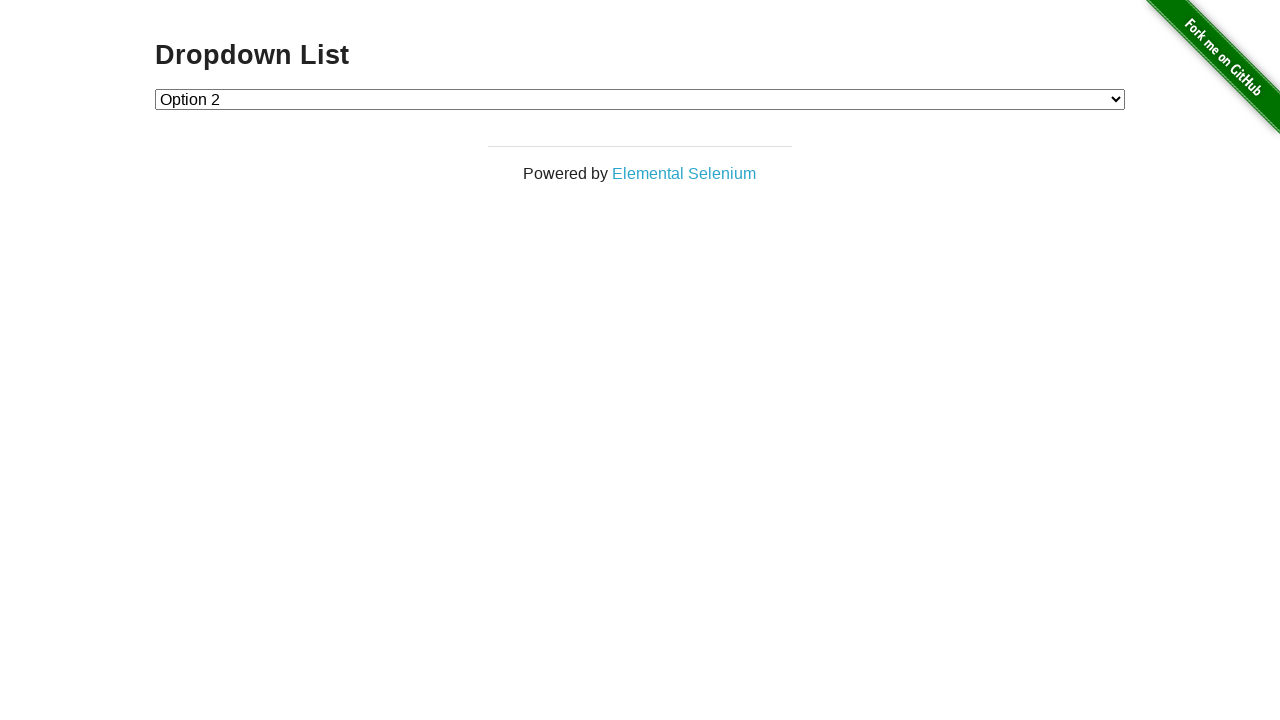

Retrieved selected dropdown value
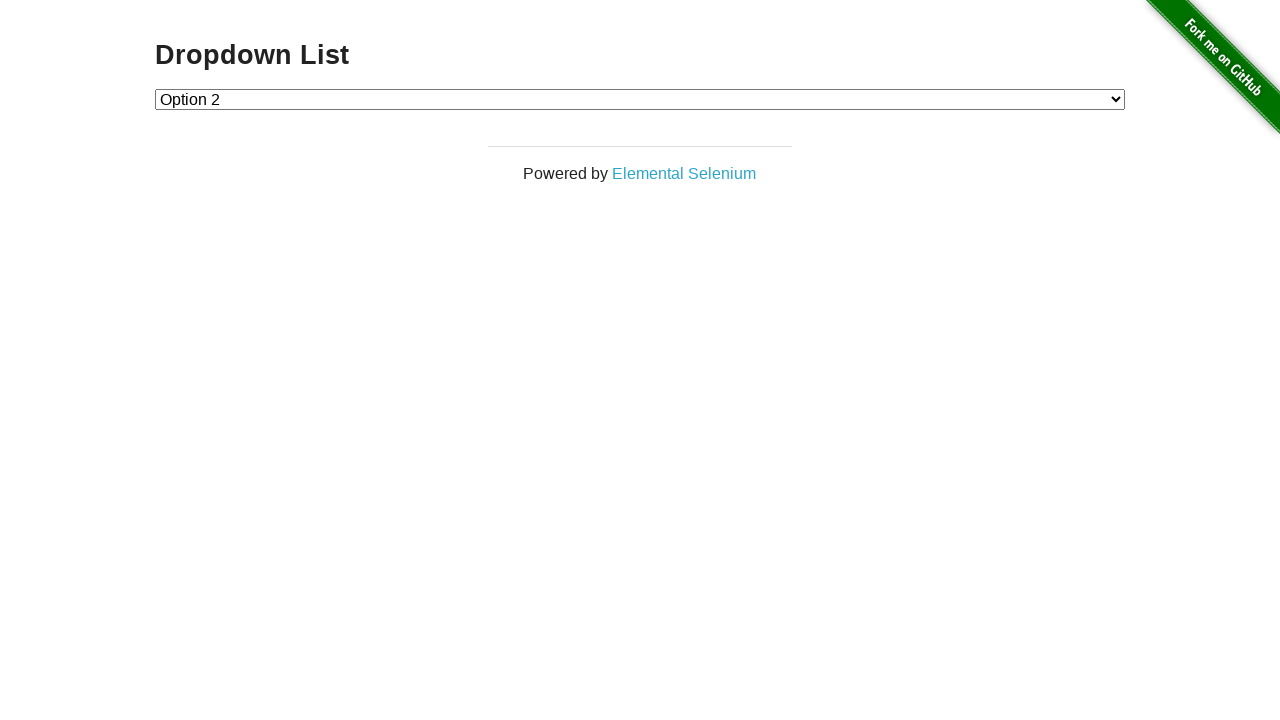

Verified that 'Option 2' is selected (value='2')
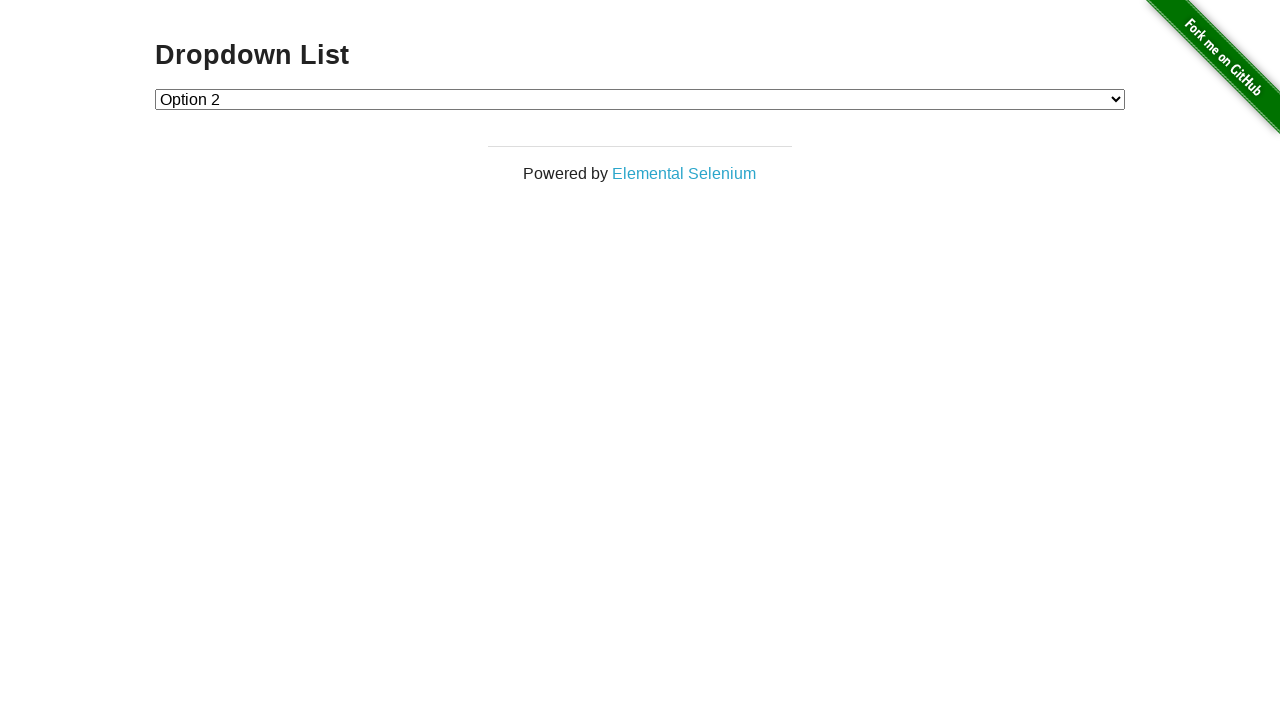

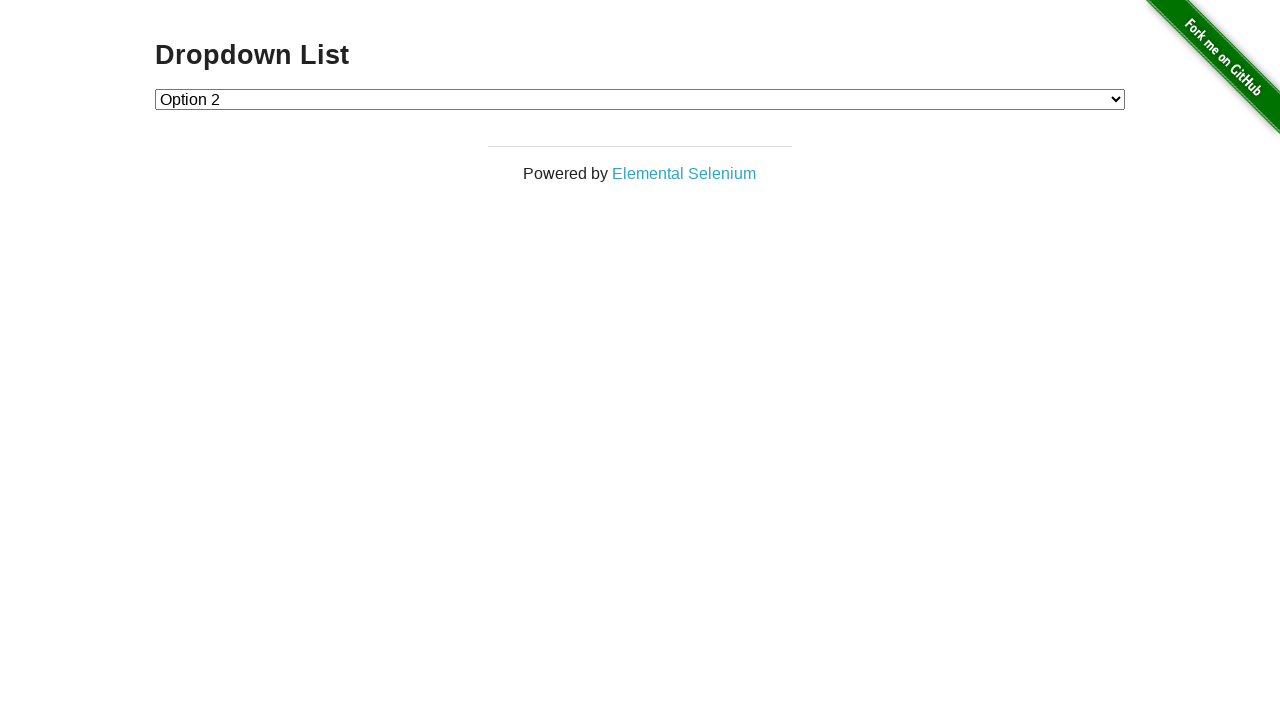